Tests form submission by filling out multiple user profiles with different field values including text inputs, radio buttons, checkboxes, and dropdowns

Starting URL: https://formy-project.herokuapp.com/form

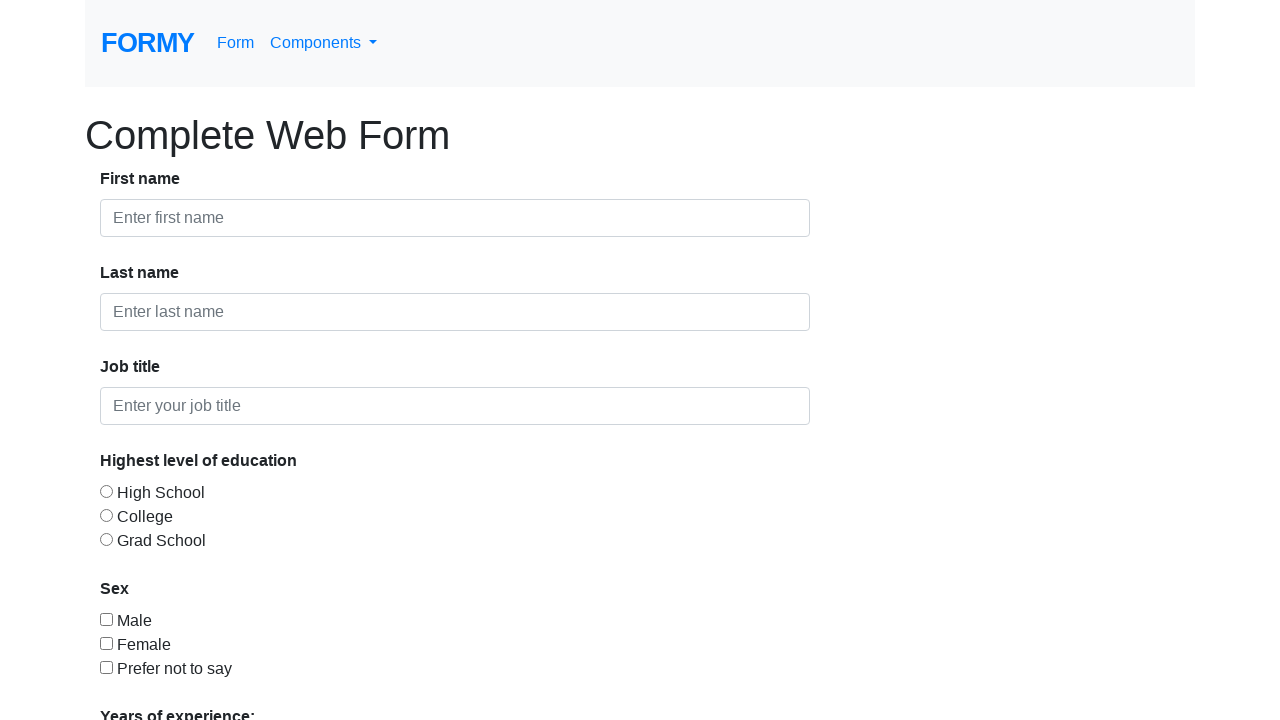

Filled first name field with 'Andy' on #first-name
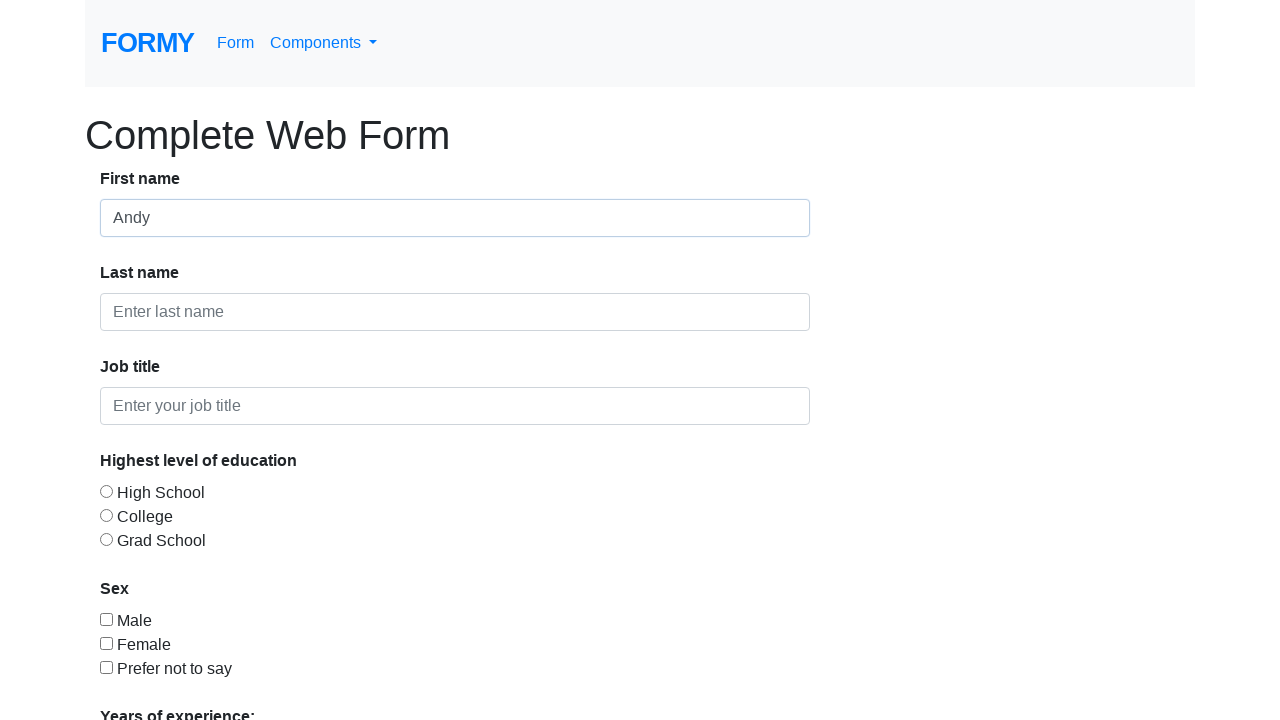

Filled last name field with 'Test' on #last-name
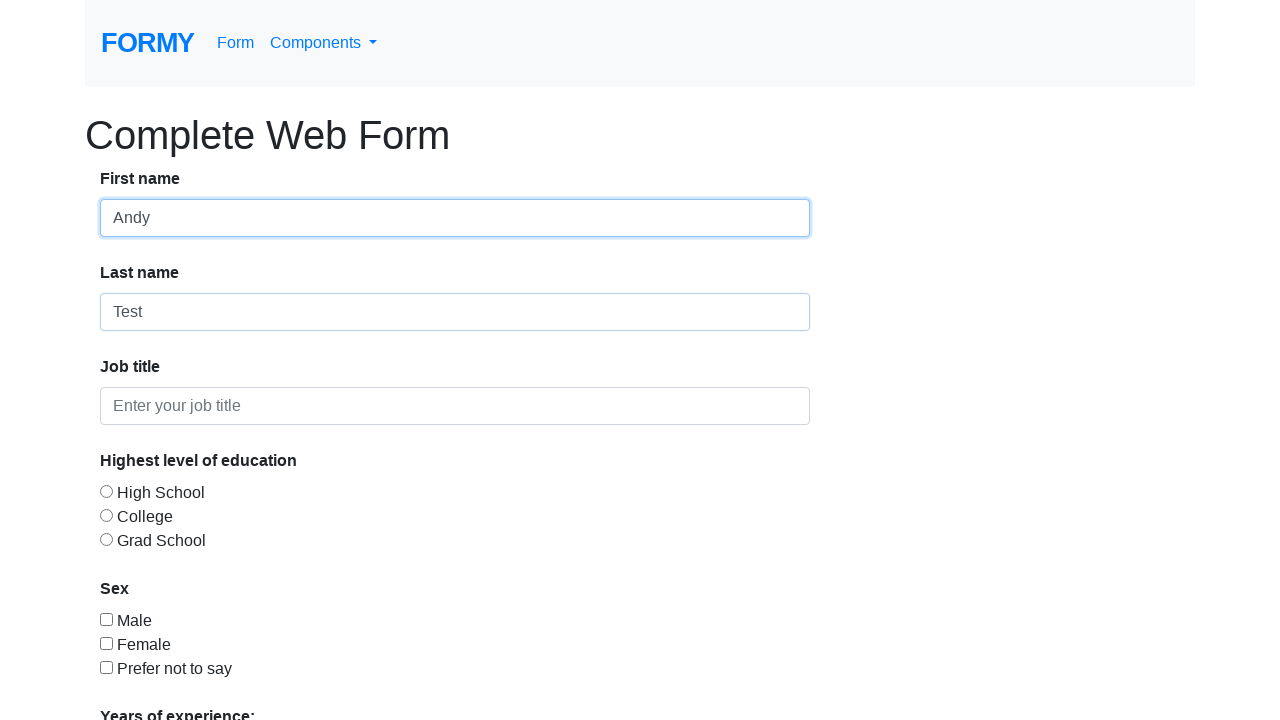

Filled job title field with 'Tester' on #job-title
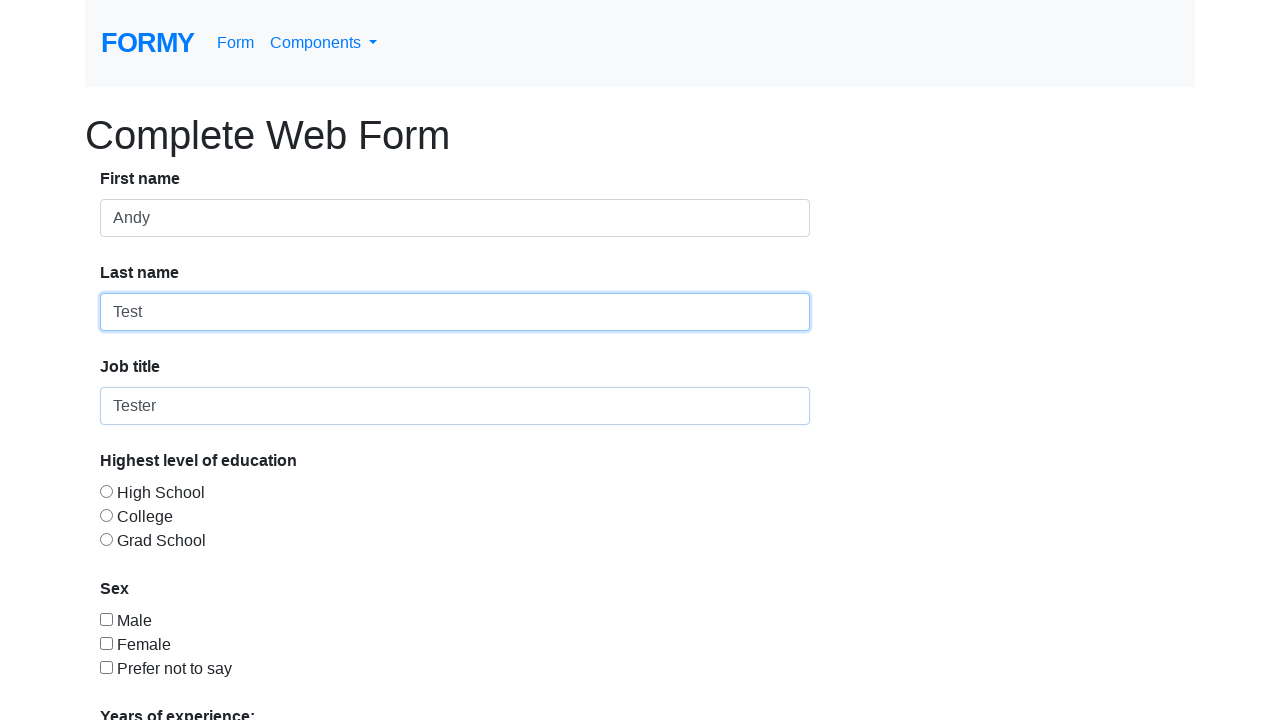

Selected 'College' education radio button at (106, 515) on #radio-button-2
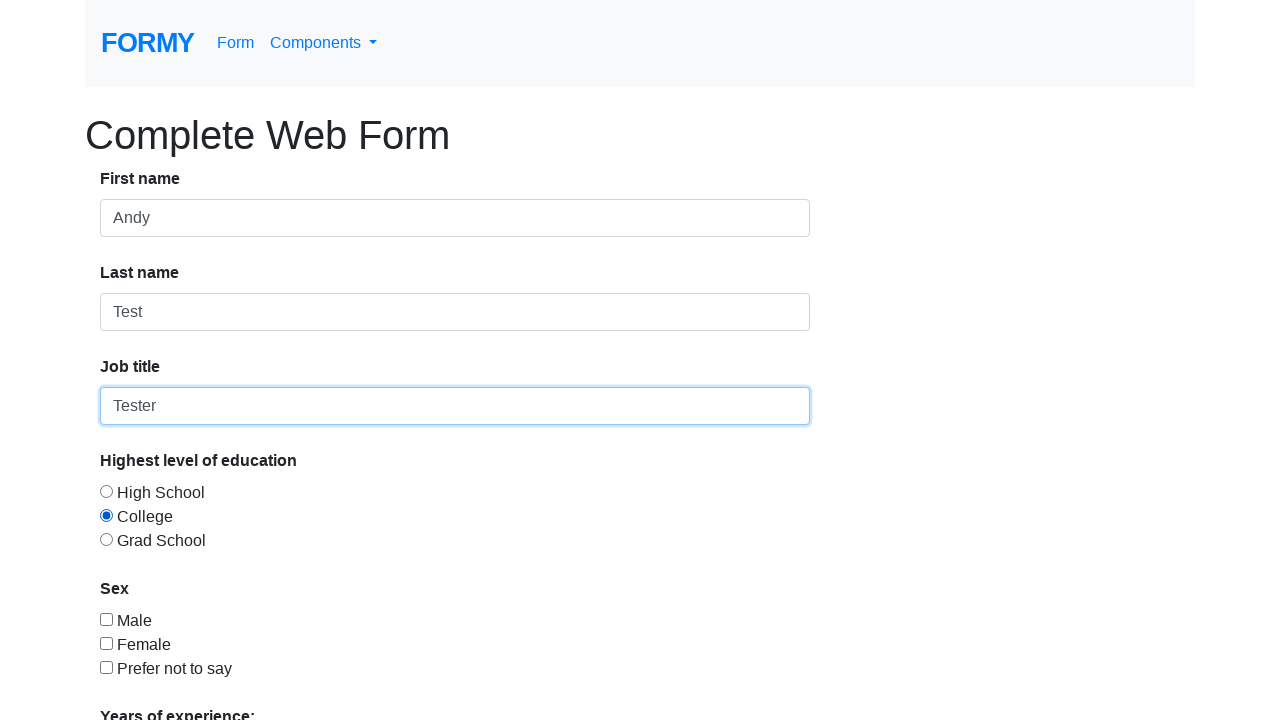

Selected 'Male' sex checkbox at (106, 619) on #checkbox-1
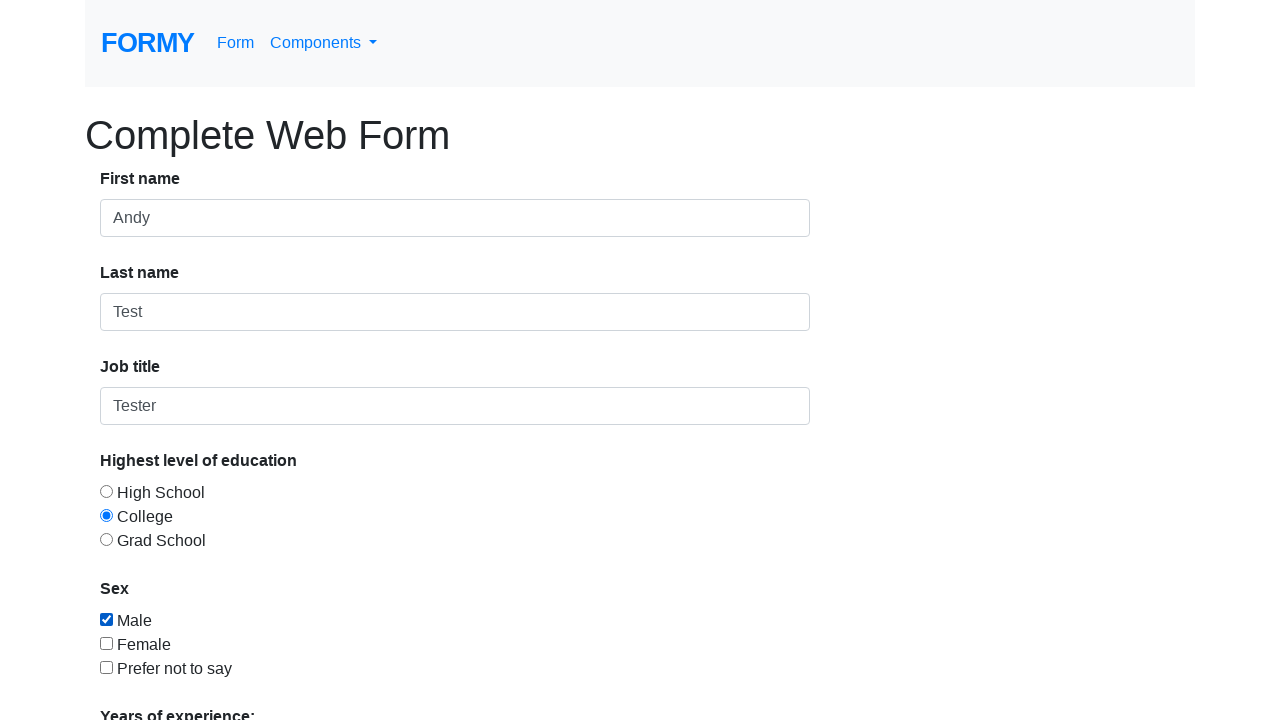

Selected '1' years of experience from dropdown on #select-menu
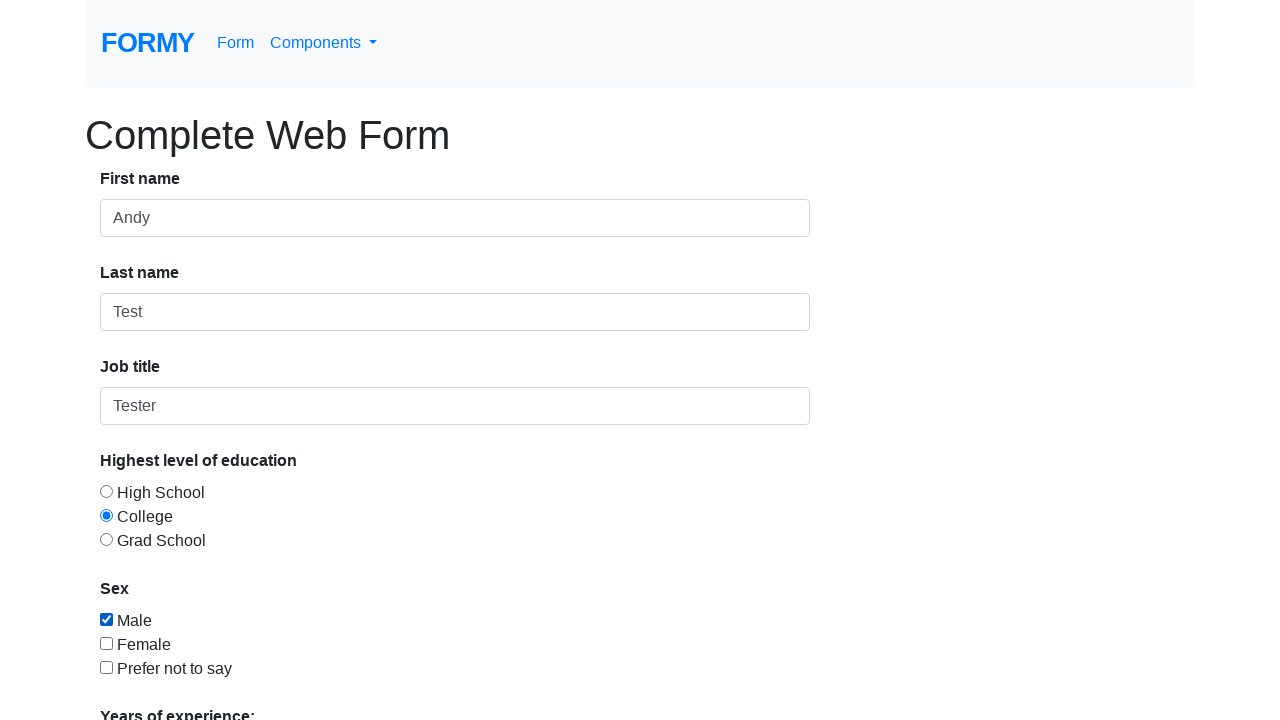

Clicked submit button to submit form for Andy Test at (148, 680) on xpath=/html/body/div/form/div/div[8]/a
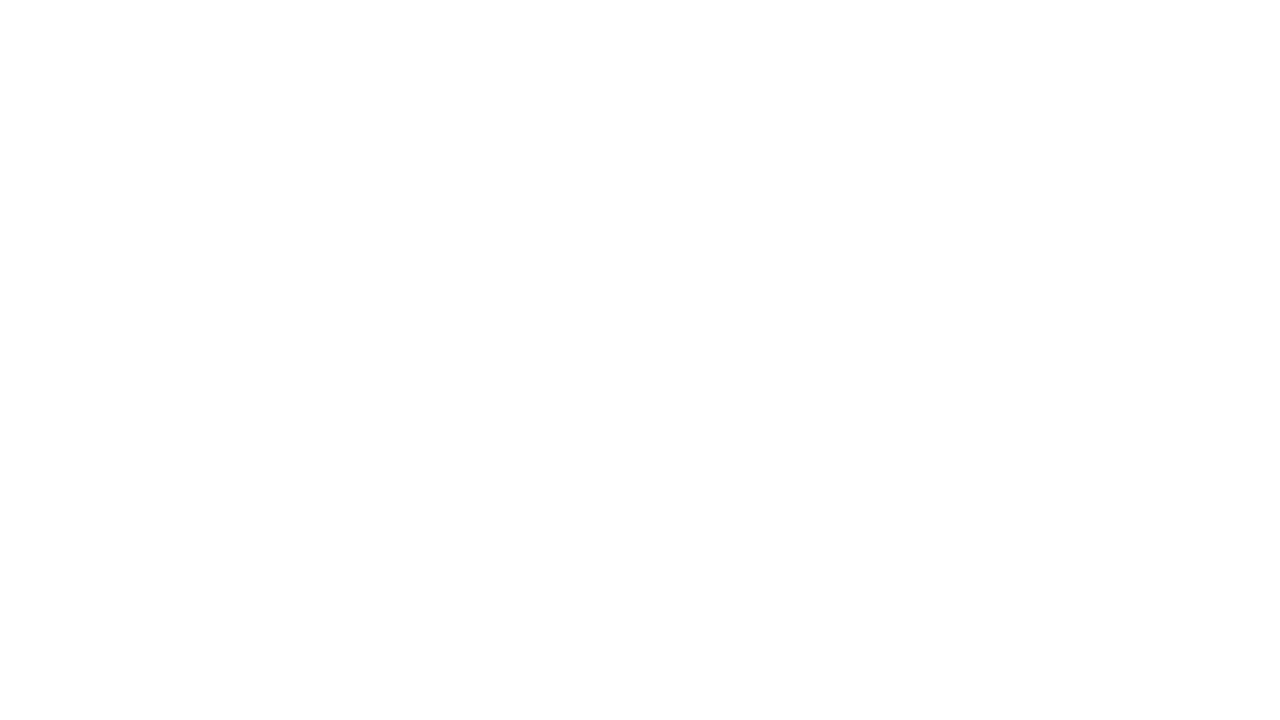

Waited 1000ms for form submission to complete
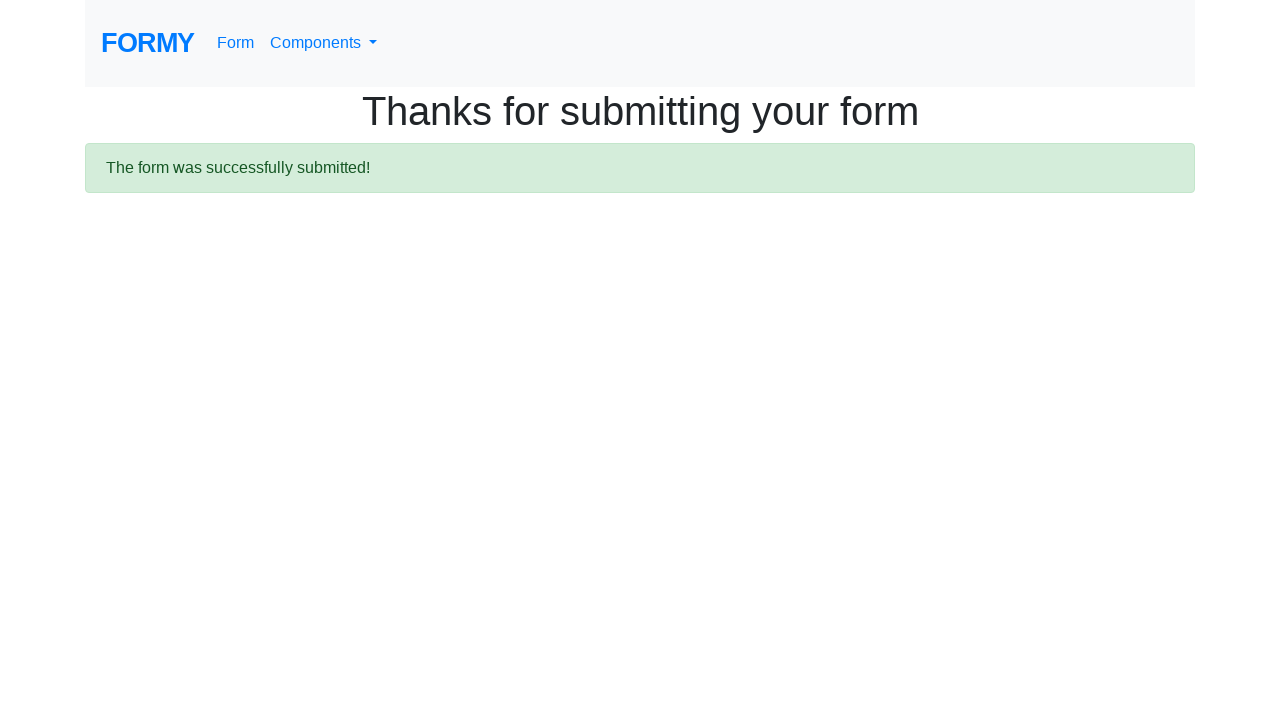

Navigated back to form page for next user
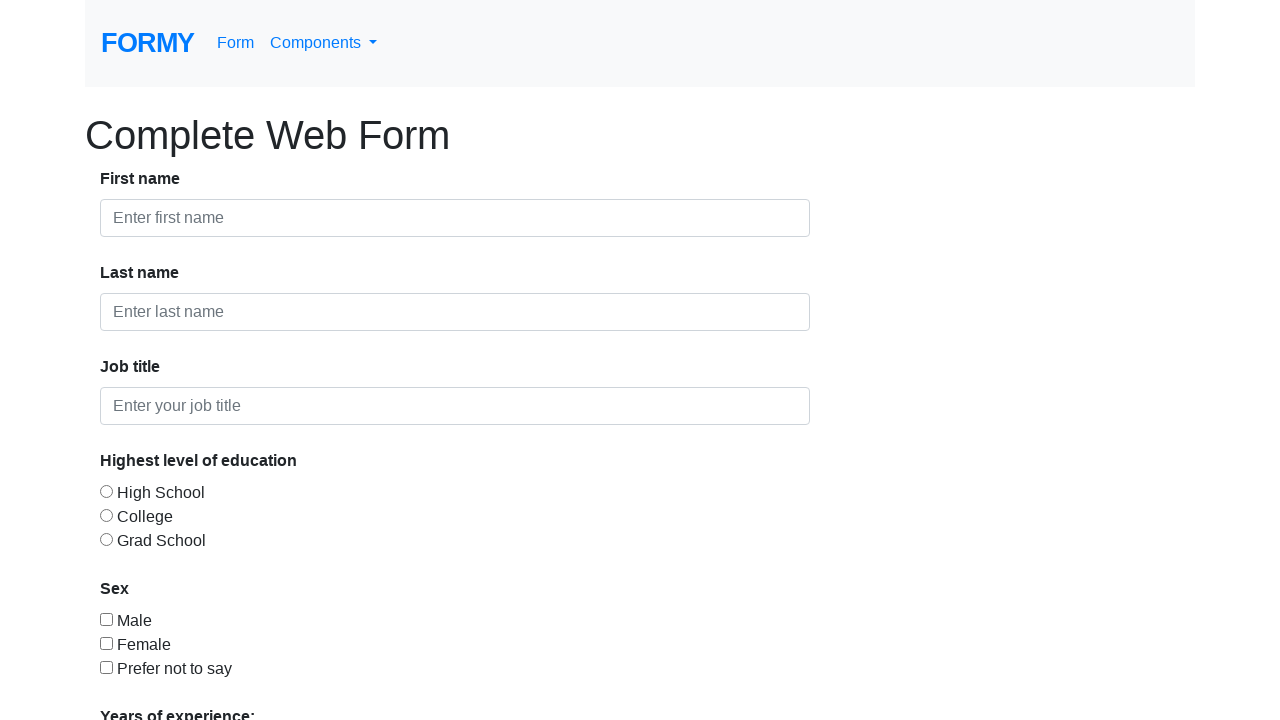

Filled first name field with 'Dave' on #first-name
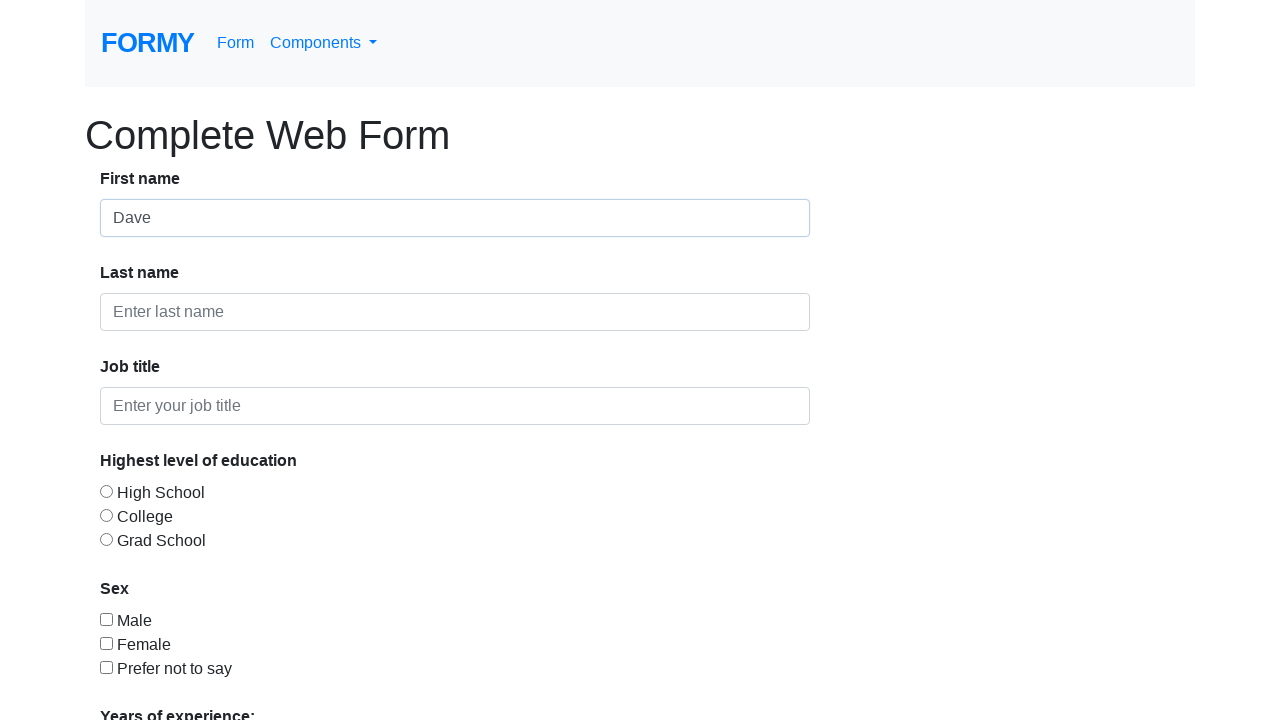

Filled last name field with 'Test' on #last-name
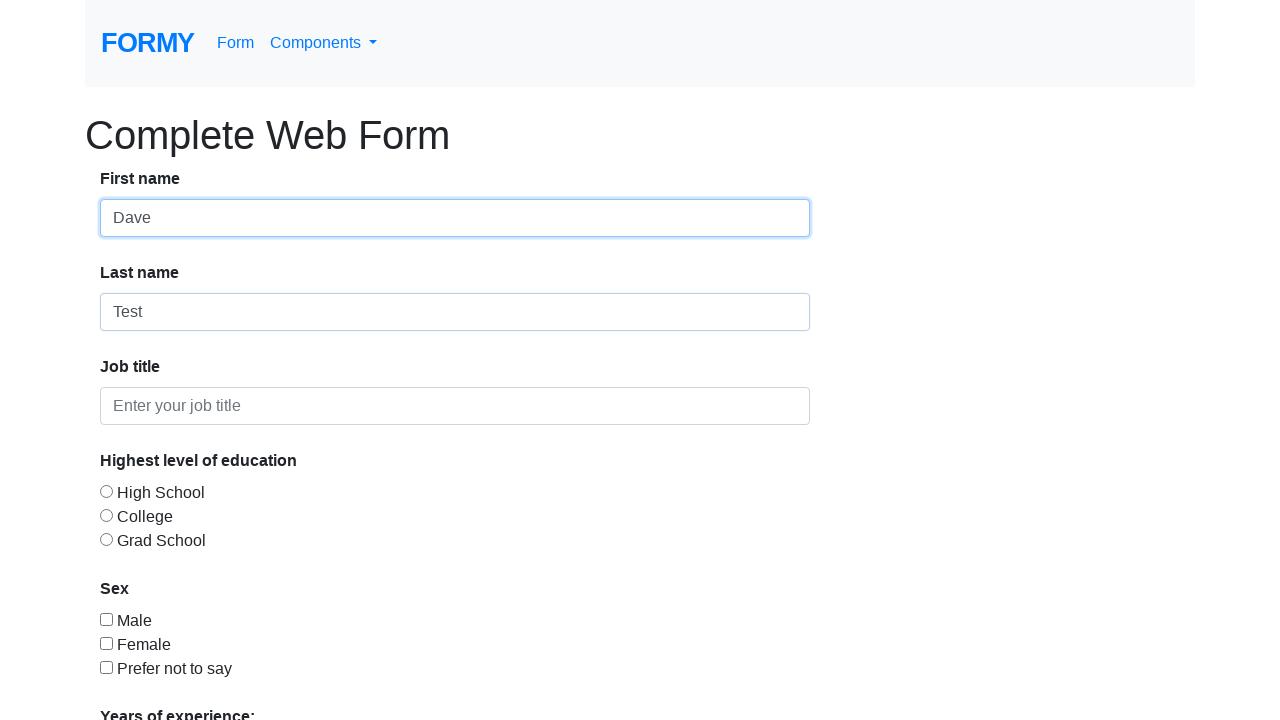

Filled job title field with 'Developer' on #job-title
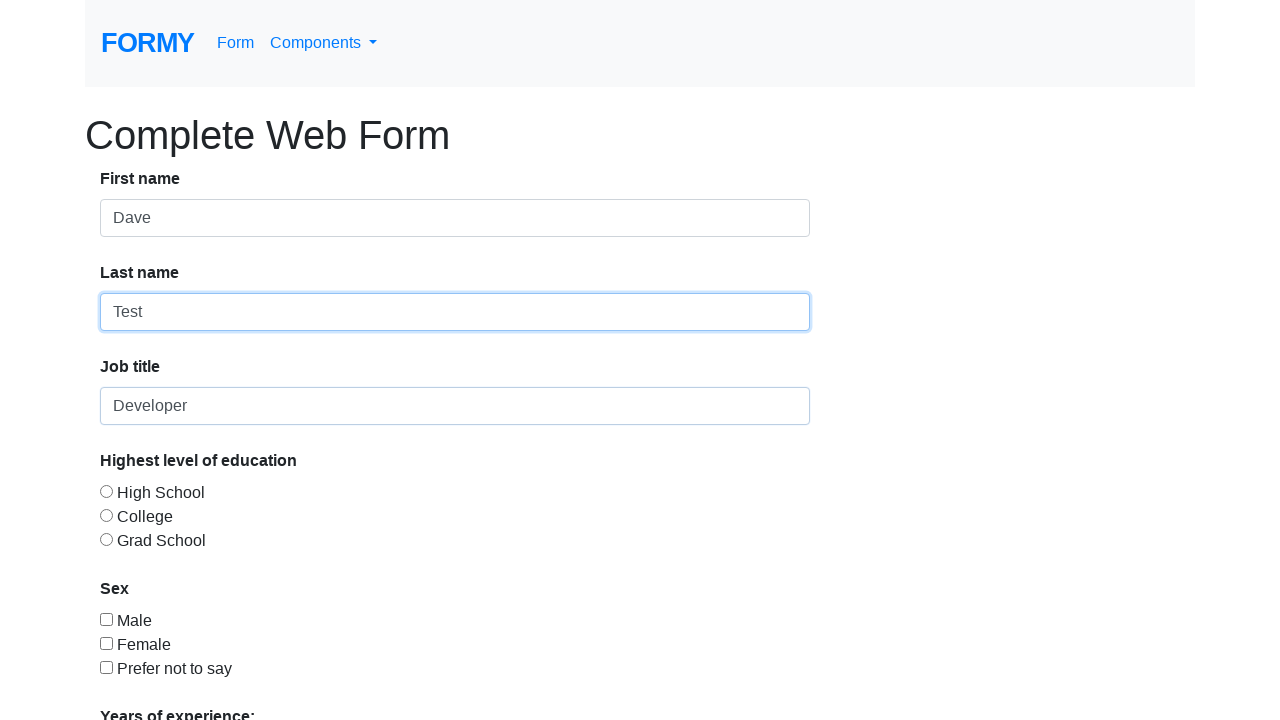

Selected 'High School' education radio button at (106, 491) on #radio-button-1
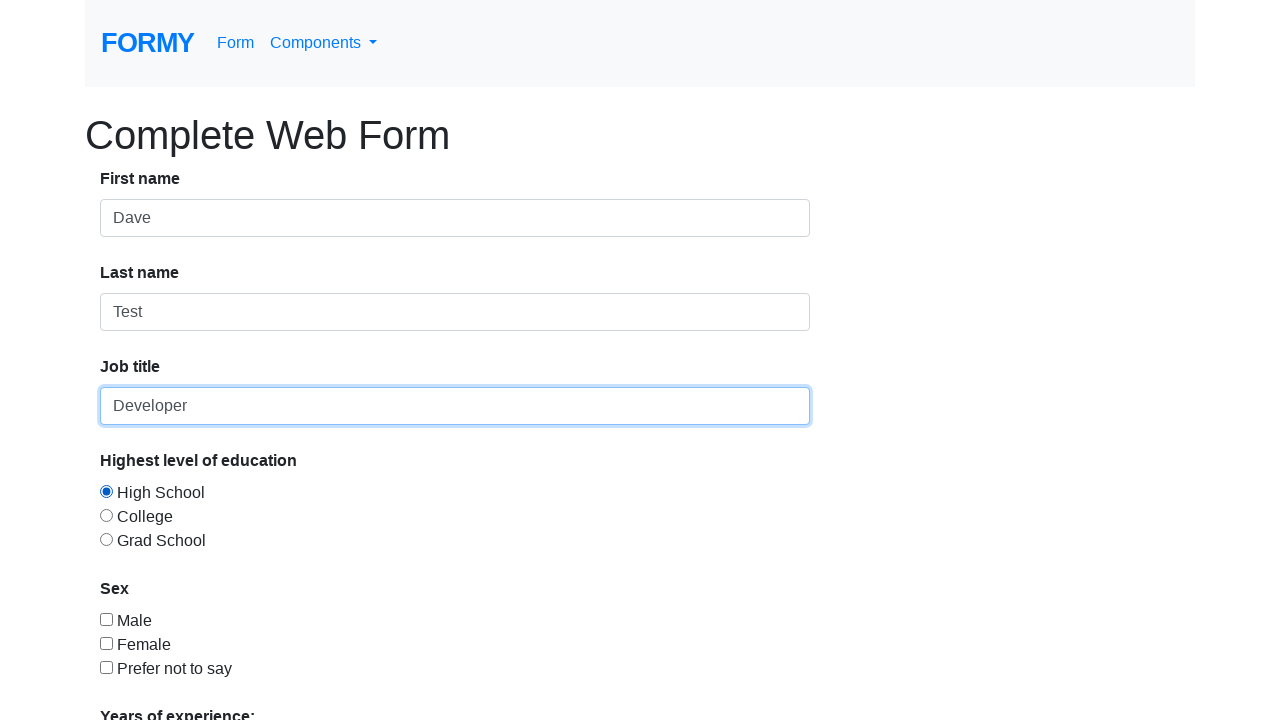

Selected 'Female' sex checkbox at (106, 643) on #checkbox-2
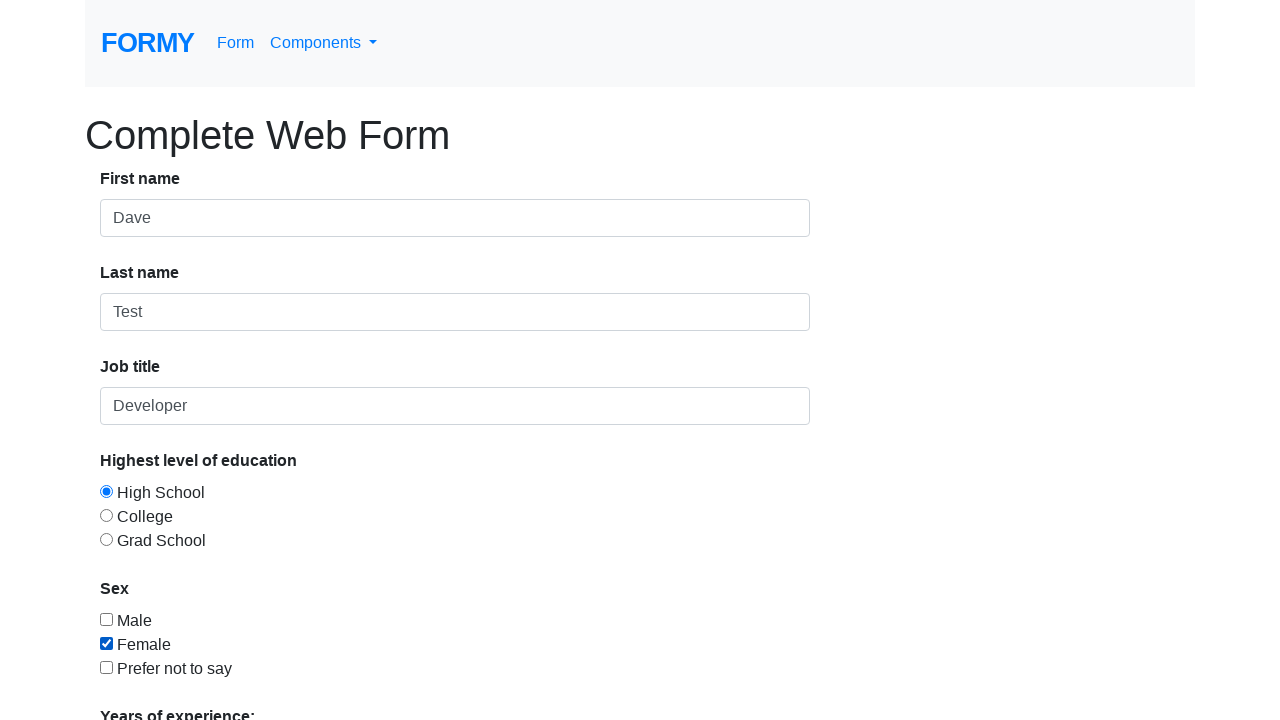

Selected '2' years of experience from dropdown on #select-menu
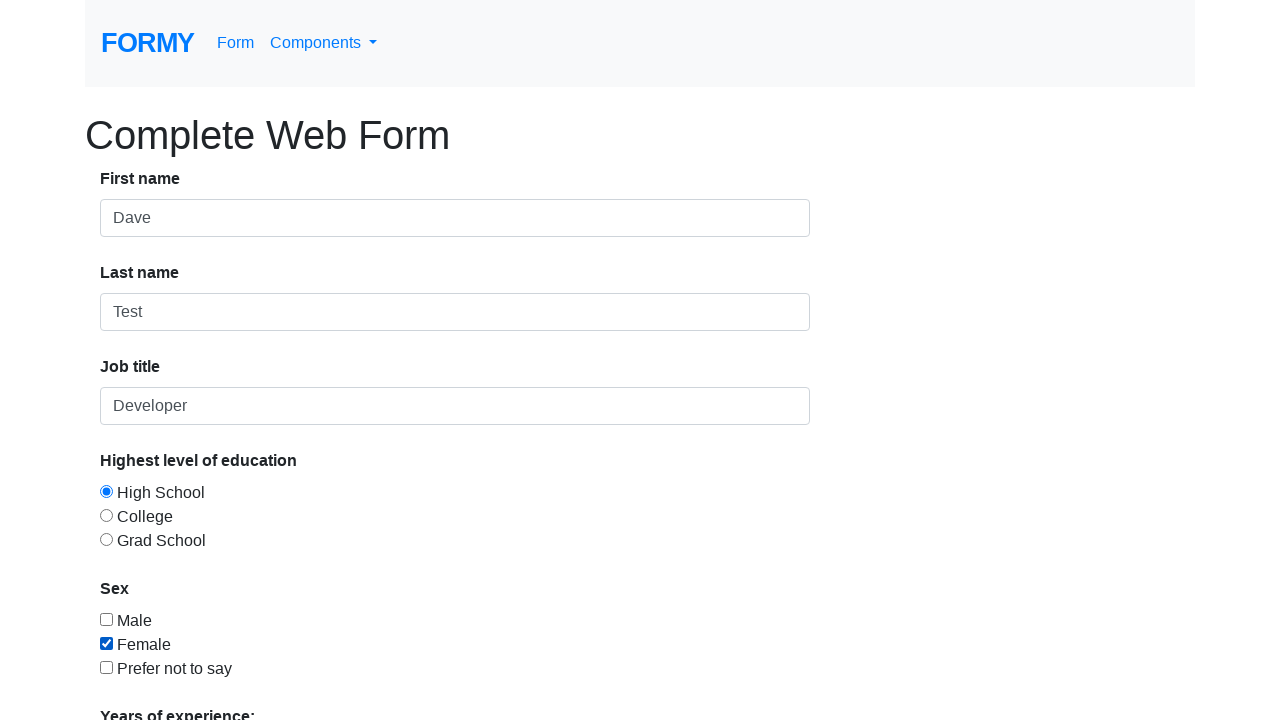

Clicked submit button to submit form for Dave Test at (148, 680) on xpath=/html/body/div/form/div/div[8]/a
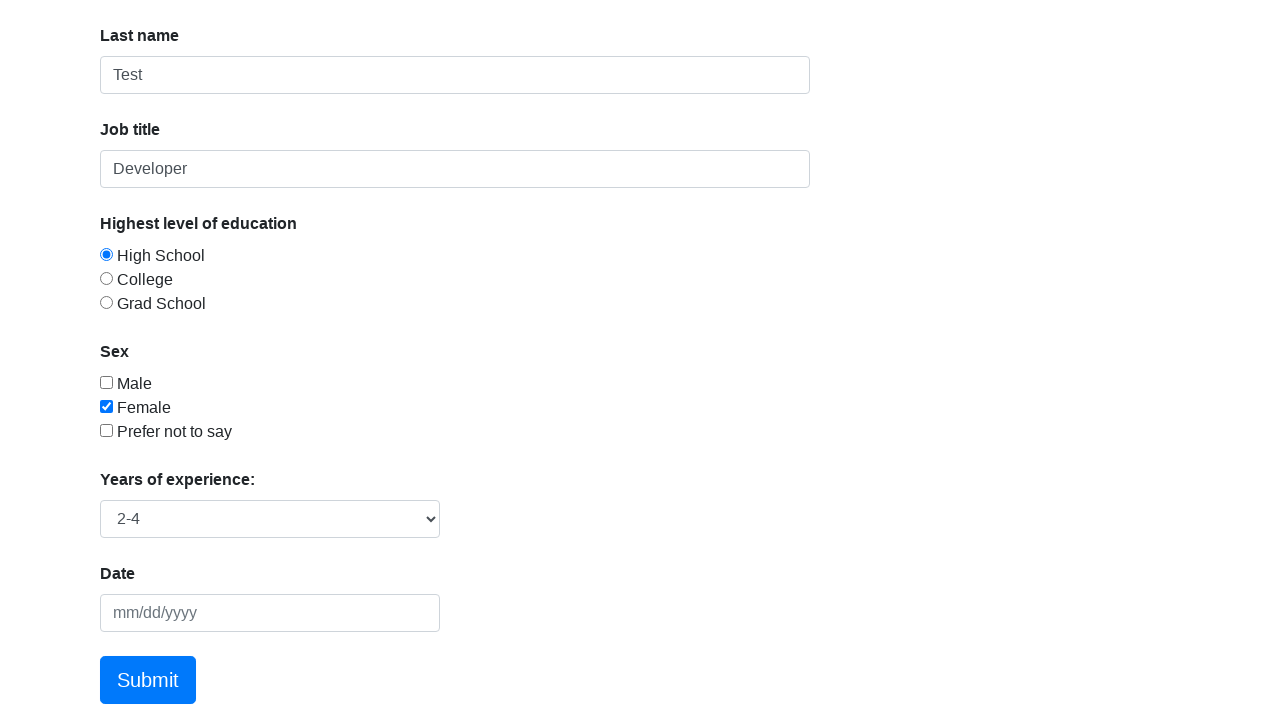

Waited 1000ms for form submission to complete
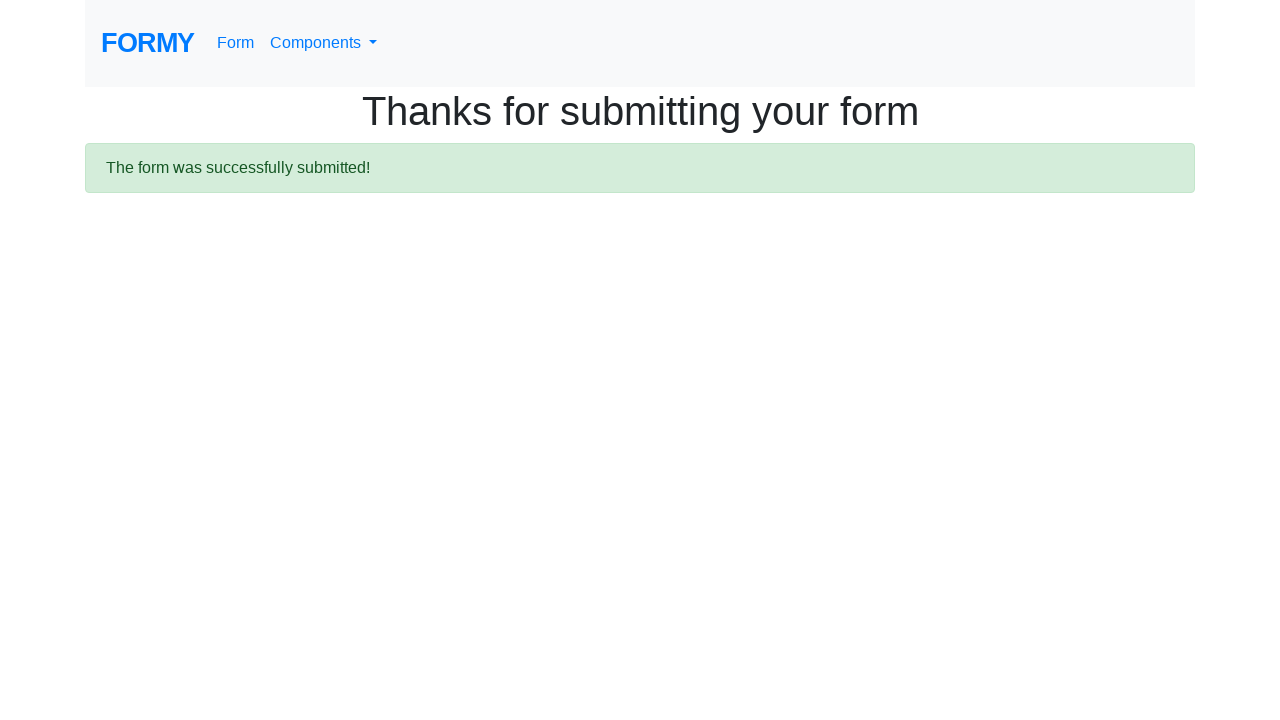

Navigated back to form page for next user
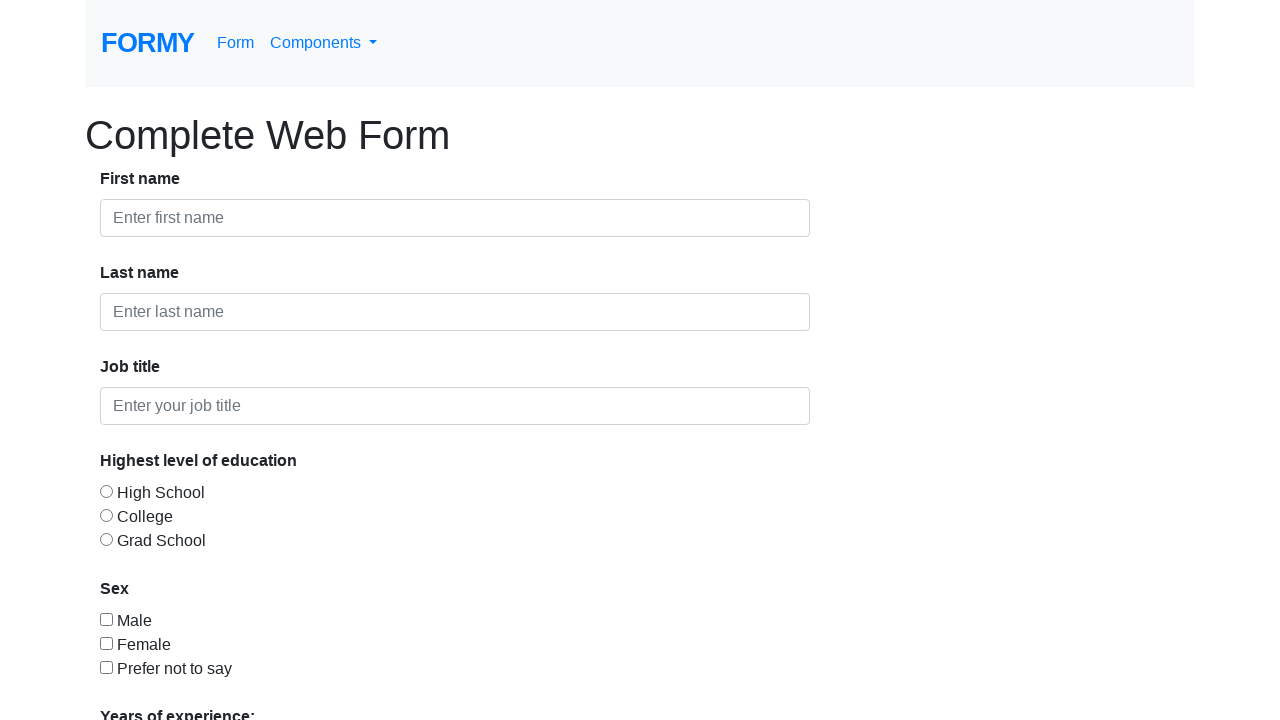

Filled first name field with 'John' on #first-name
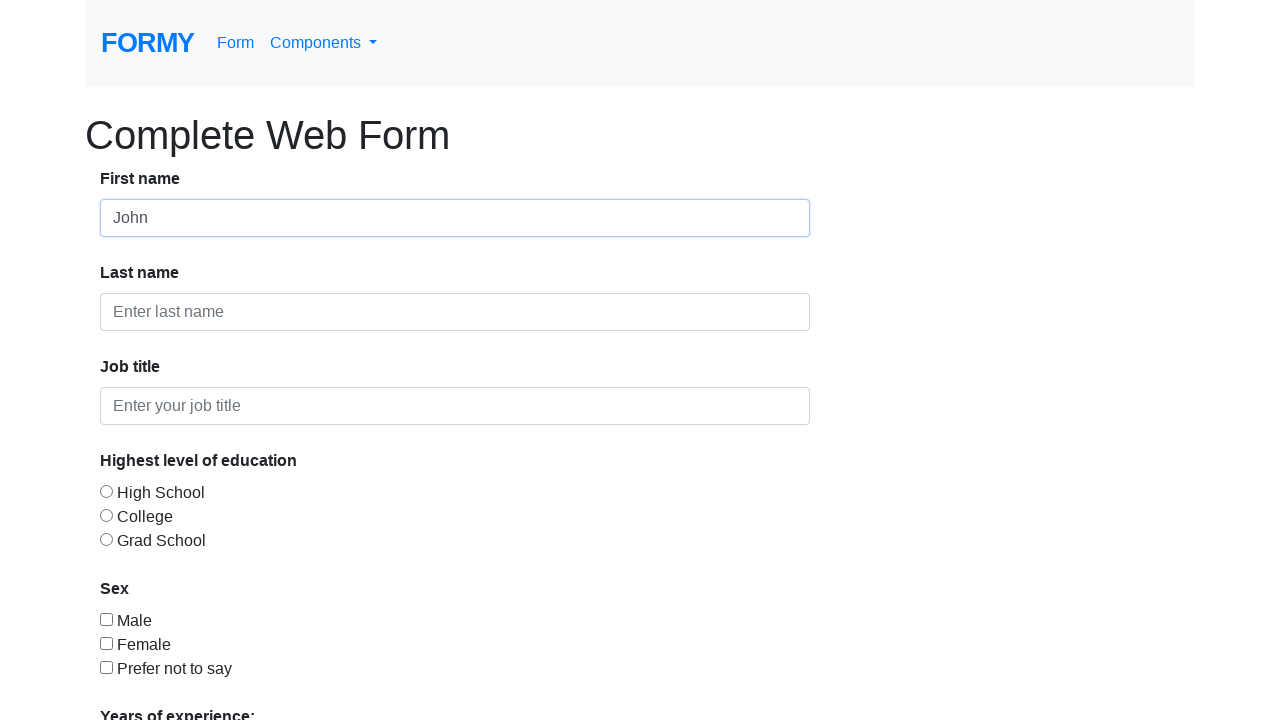

Filled last name field with 'Test' on #last-name
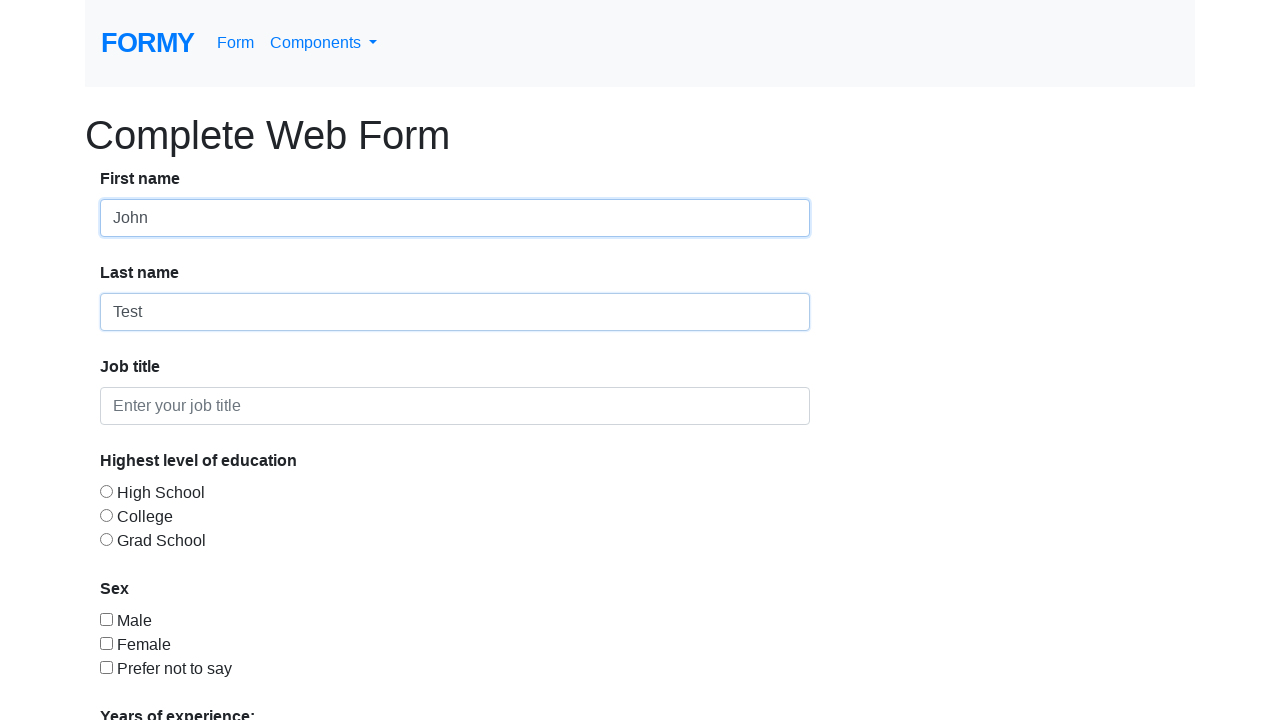

Filled job title field with 'Engineer' on #job-title
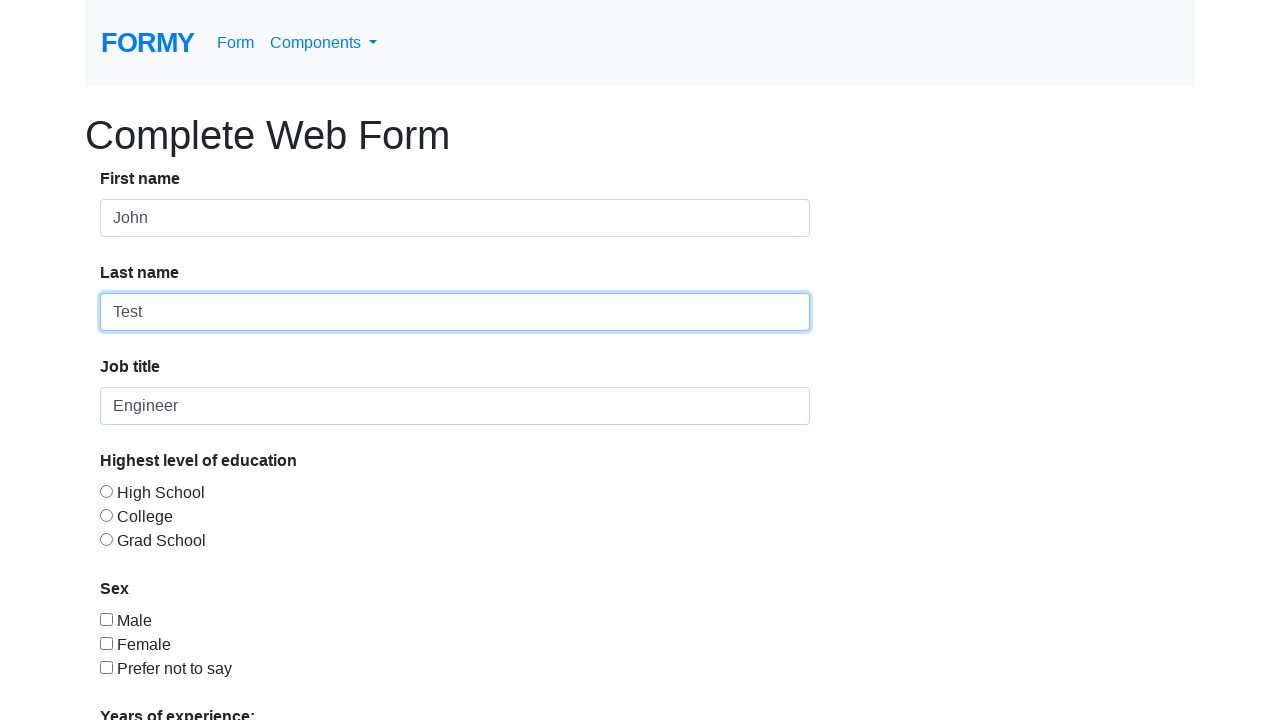

Selected 'Grad School' education radio button at (106, 539) on #radio-button-3
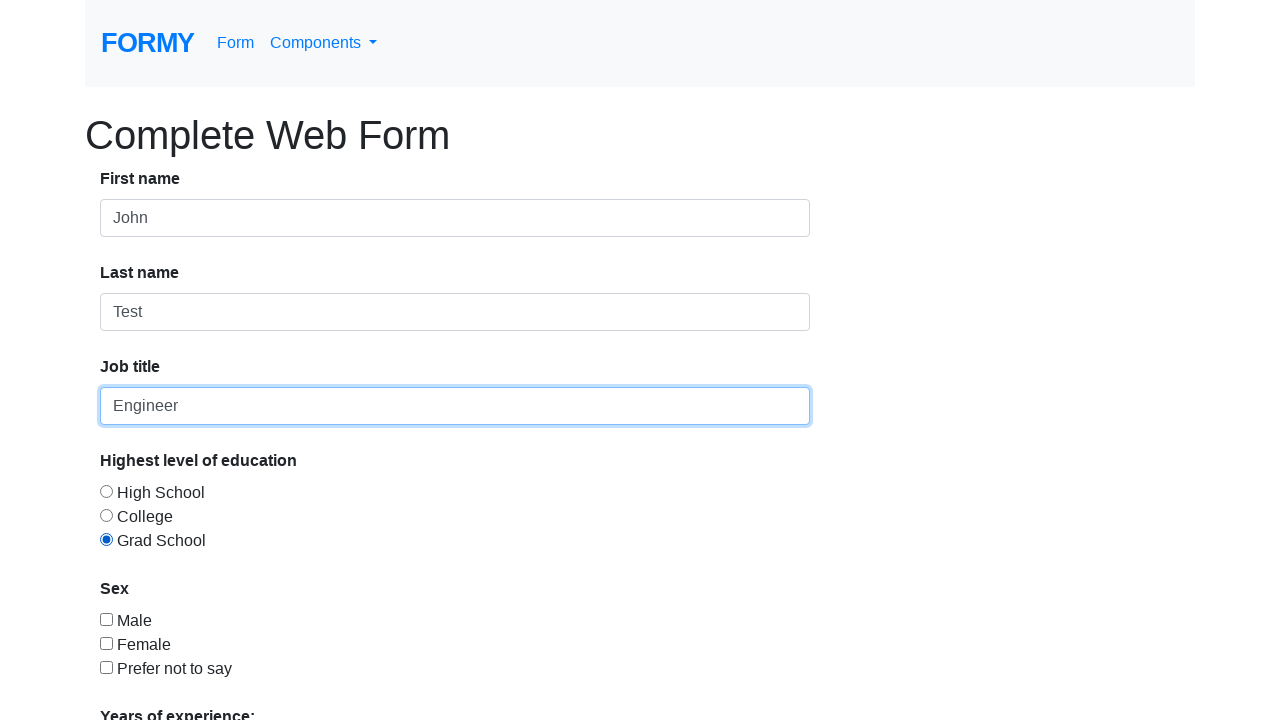

Selected 'Prefer not to say' sex checkbox at (106, 667) on #checkbox-3
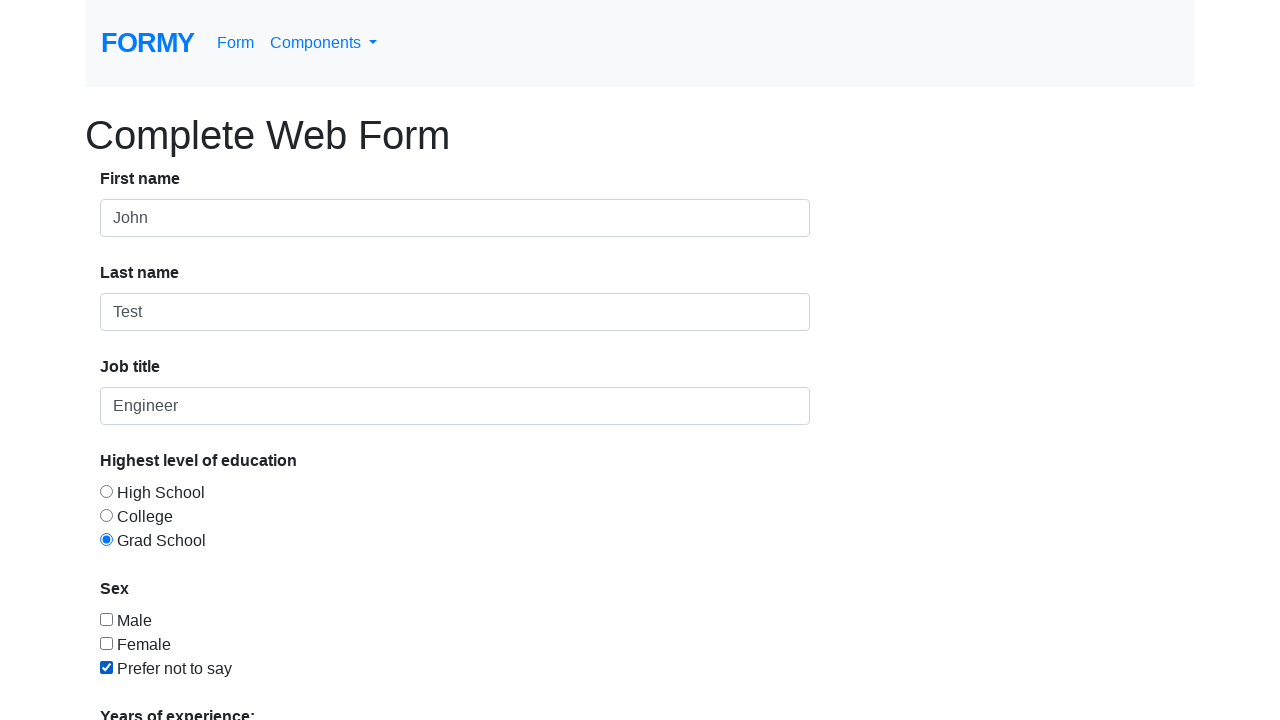

Selected '3' years of experience from dropdown on #select-menu
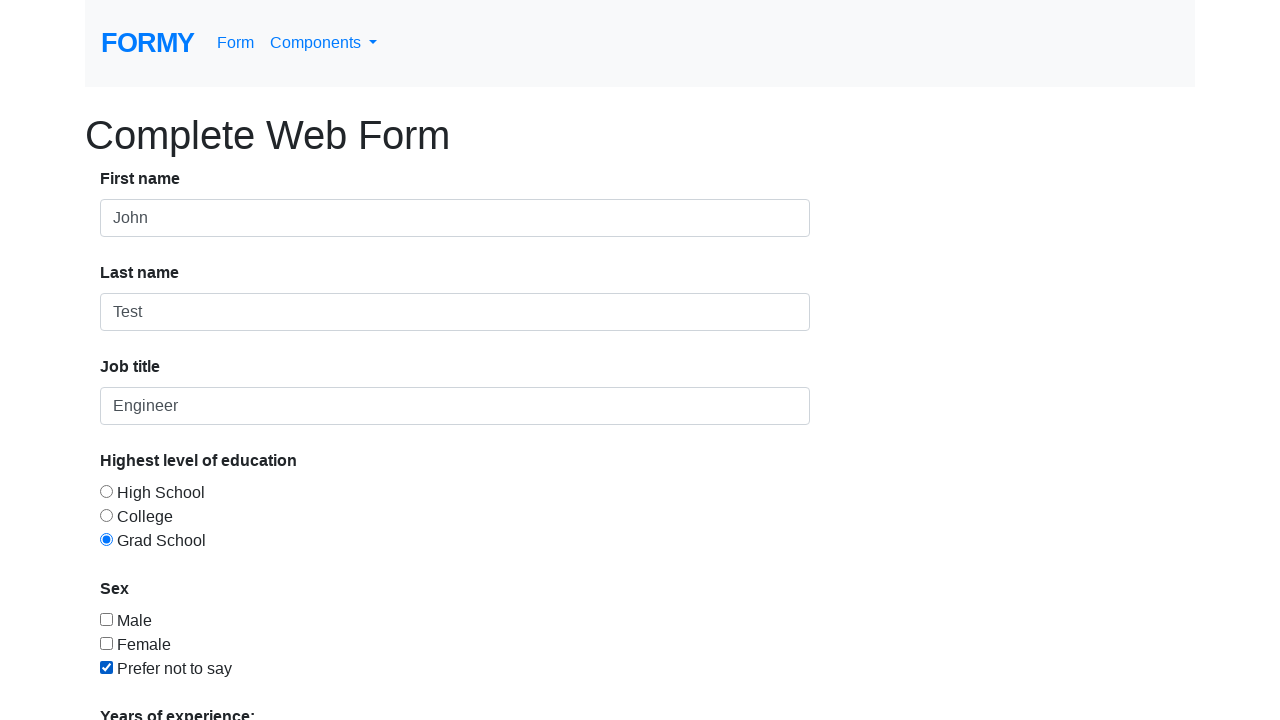

Clicked submit button to submit form for John Test at (148, 680) on xpath=/html/body/div/form/div/div[8]/a
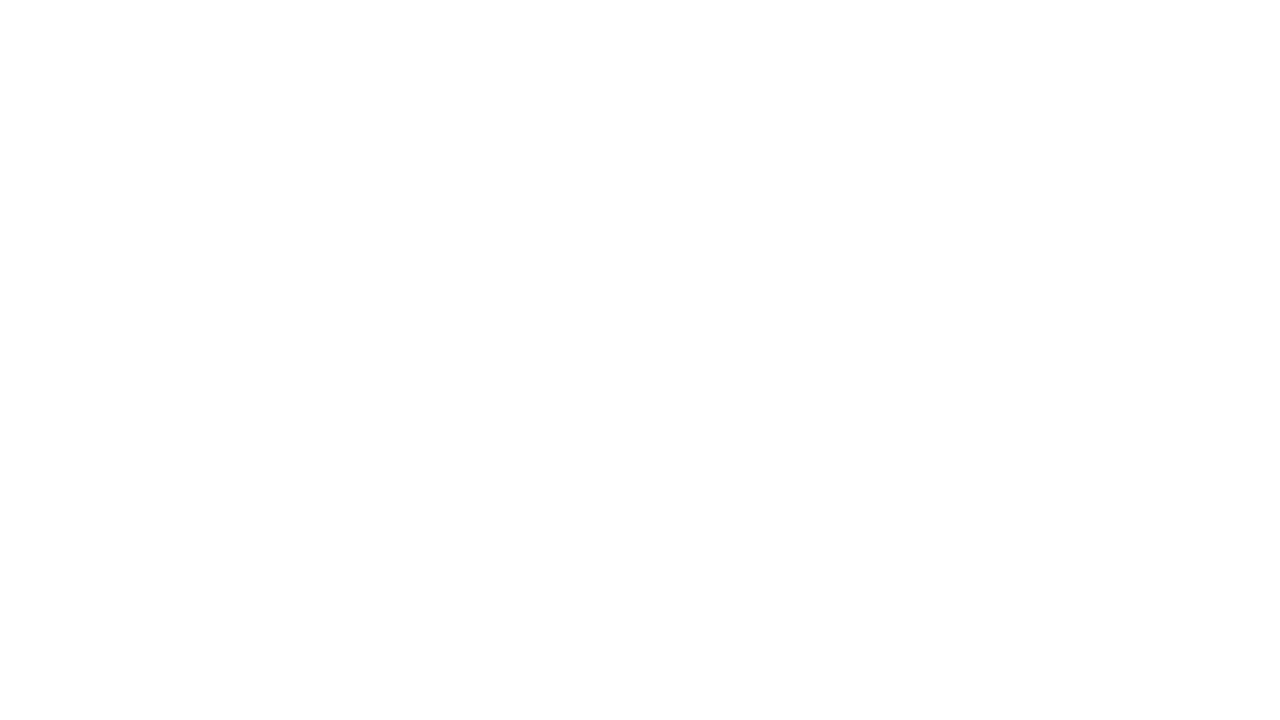

Waited 1000ms for form submission to complete
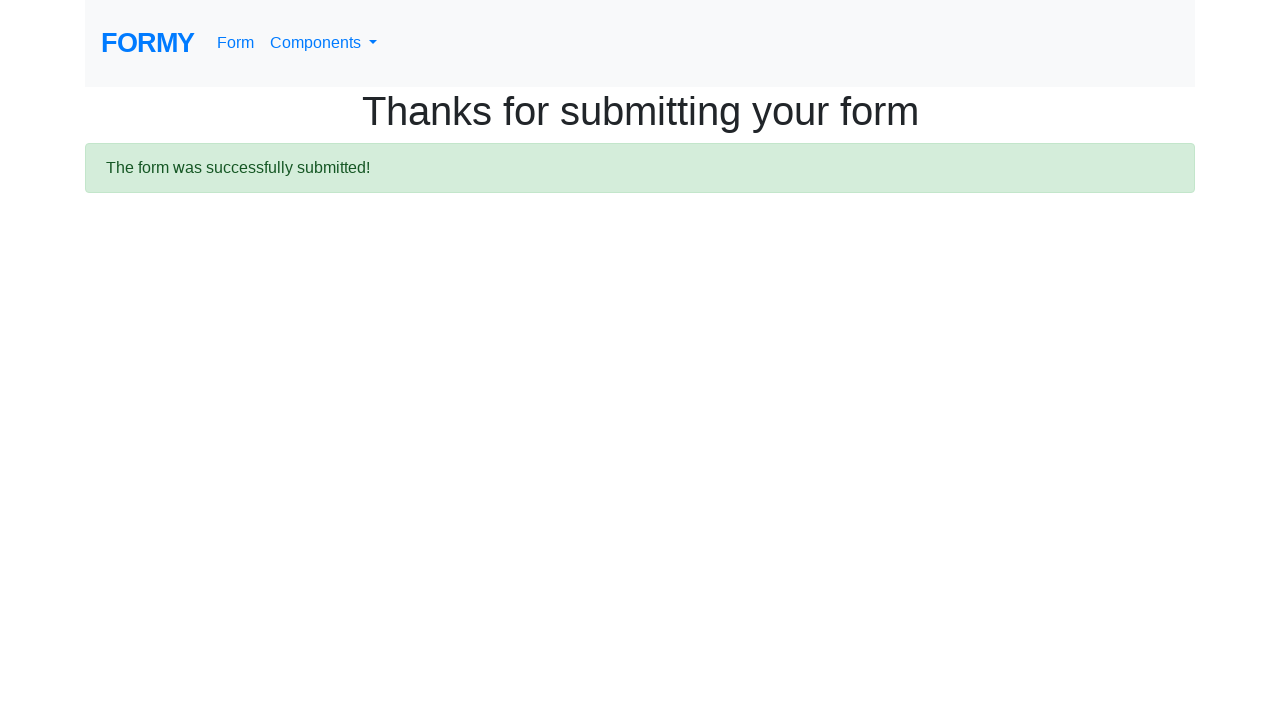

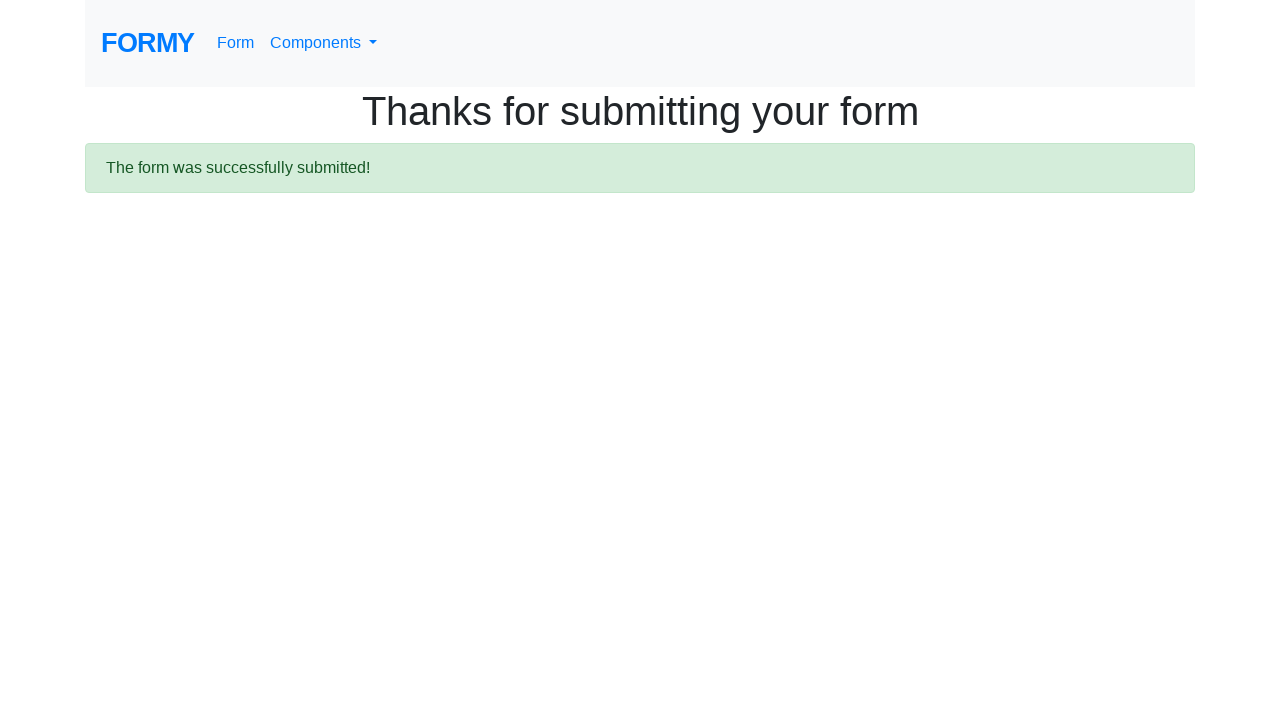